Tests JavaScript alert functionality by clicking a timer alert button, waiting for the delayed alert to appear, and accepting it.

Starting URL: https://demoqa.com/alerts

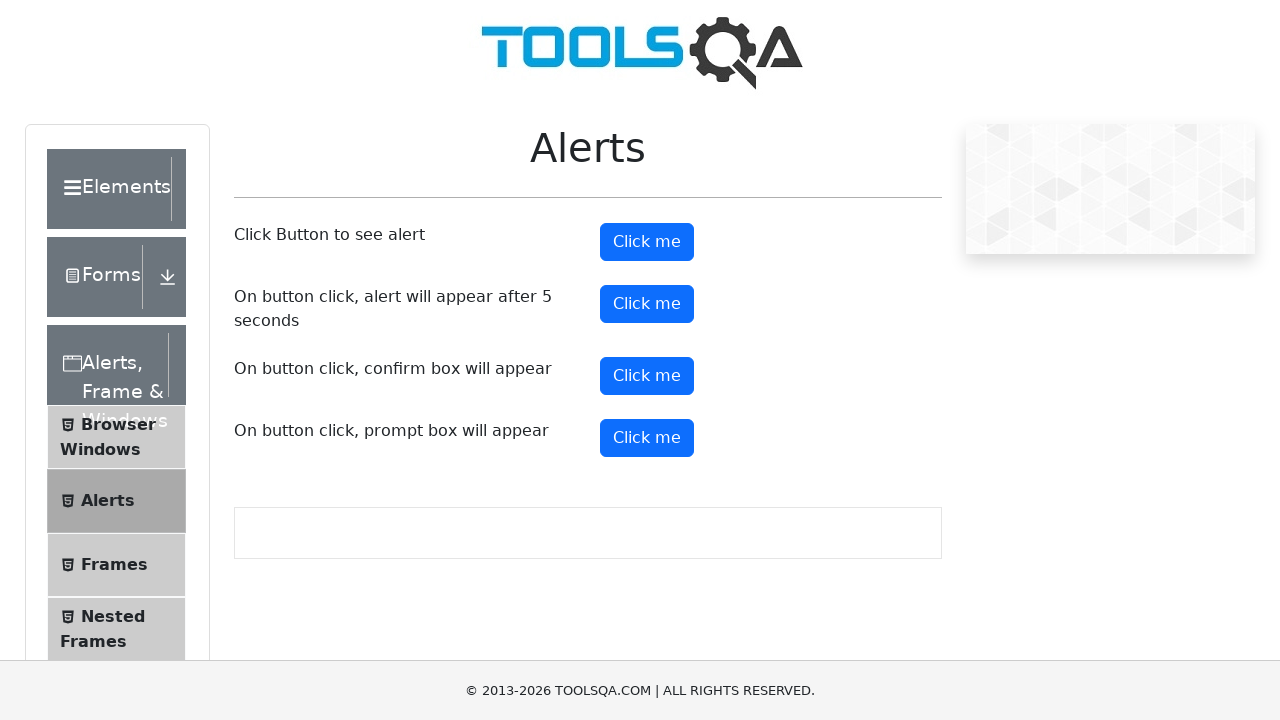

Set up dialog handler to automatically accept alerts
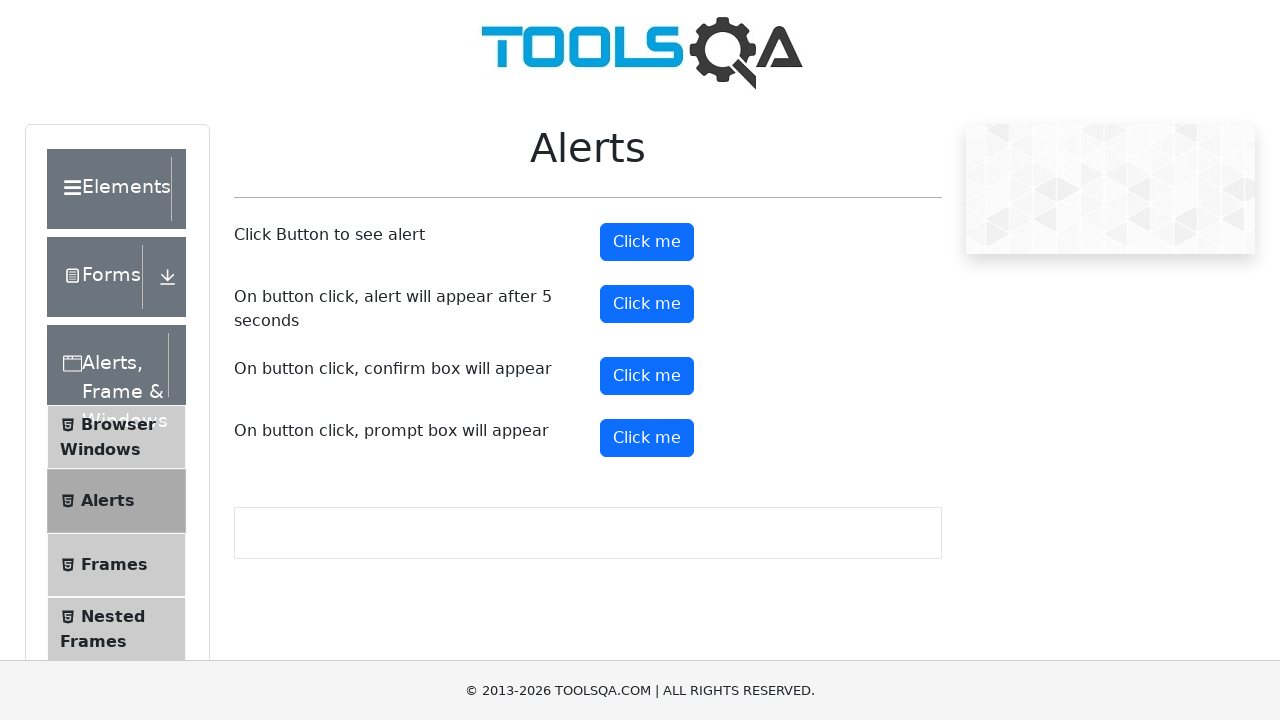

Clicked the timer alert button at (647, 304) on #timerAlertButton
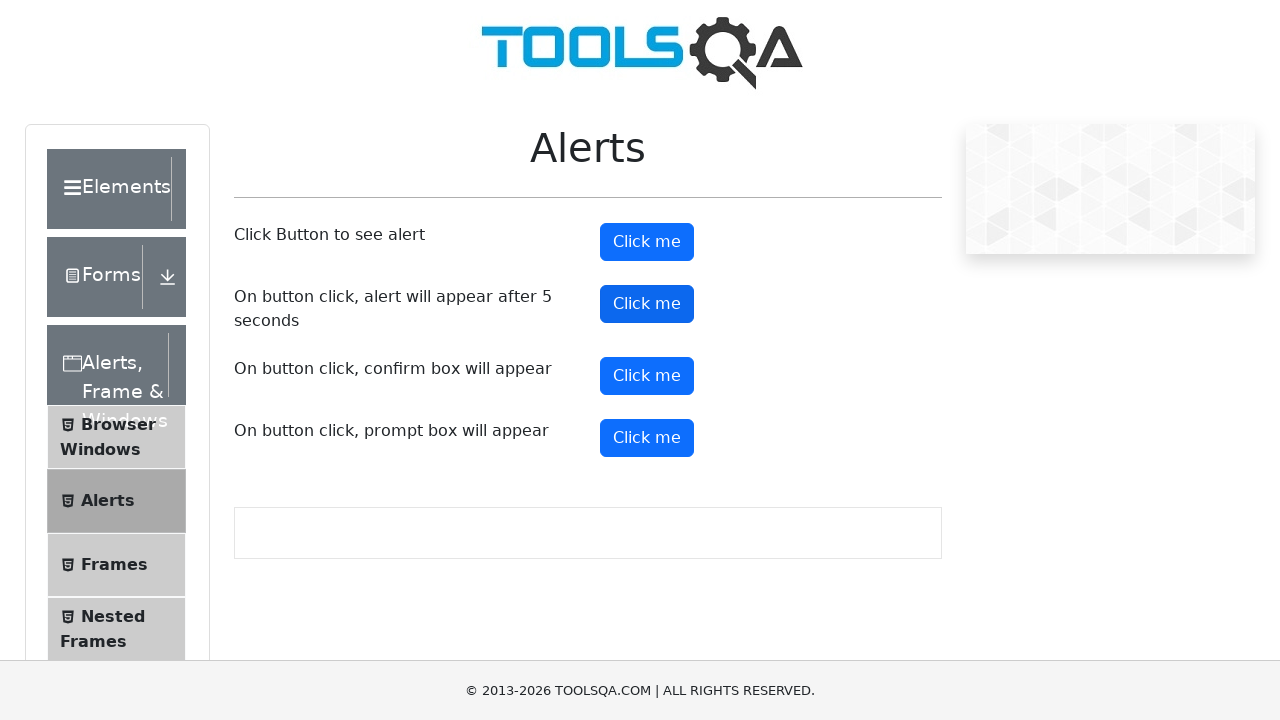

Waited 6 seconds for the delayed alert to appear and be accepted
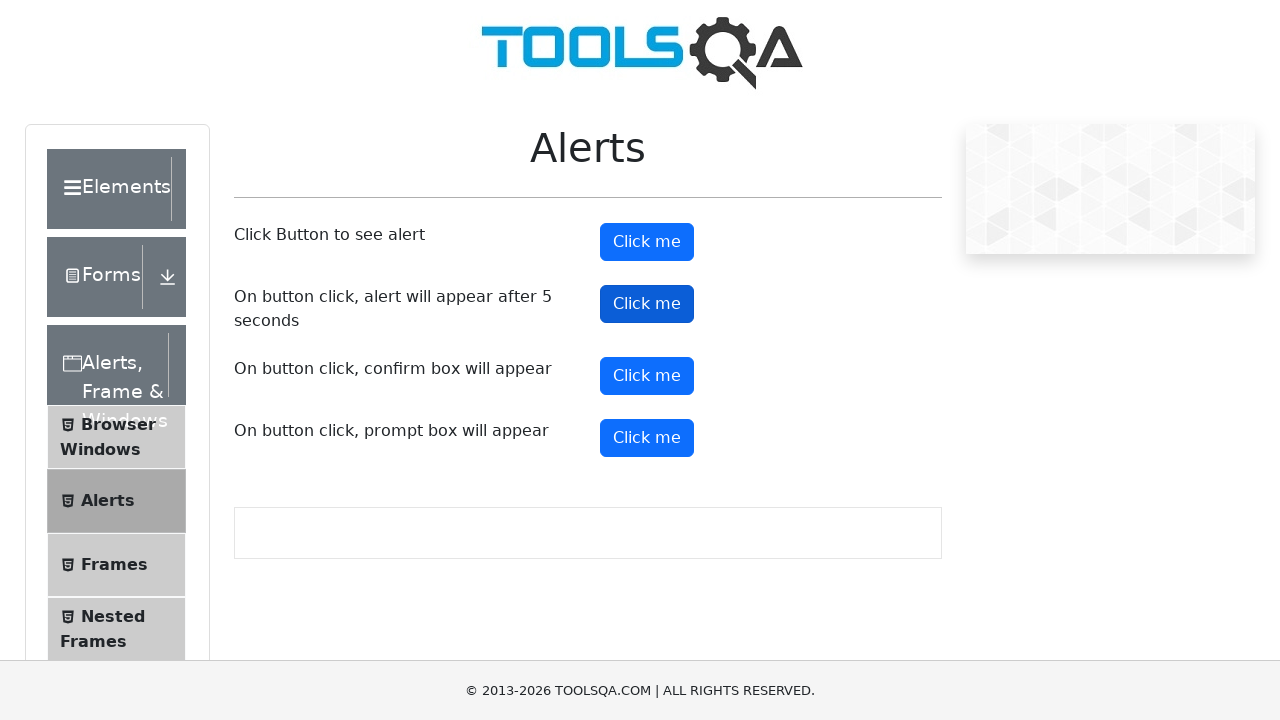

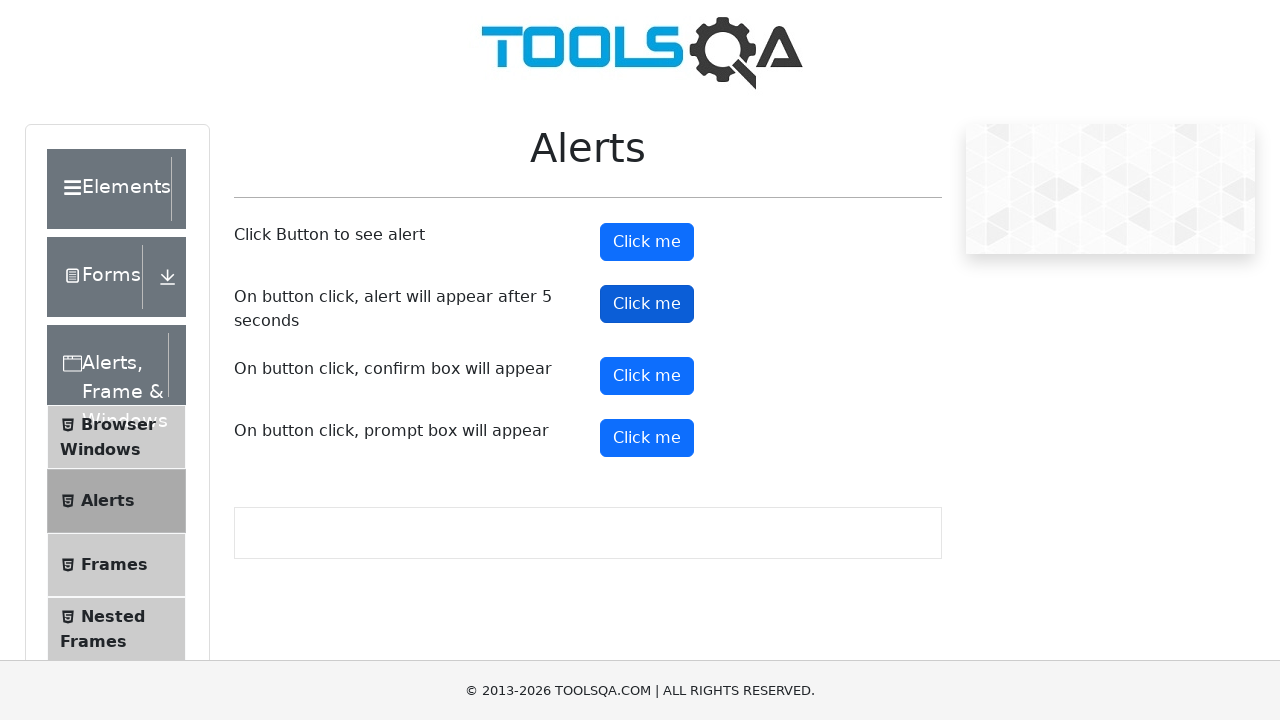